Tests a selenium detector page by filling in token fields and clicking a test button to verify detection status

Starting URL: https://hmaker.github.io/selenium-detector/

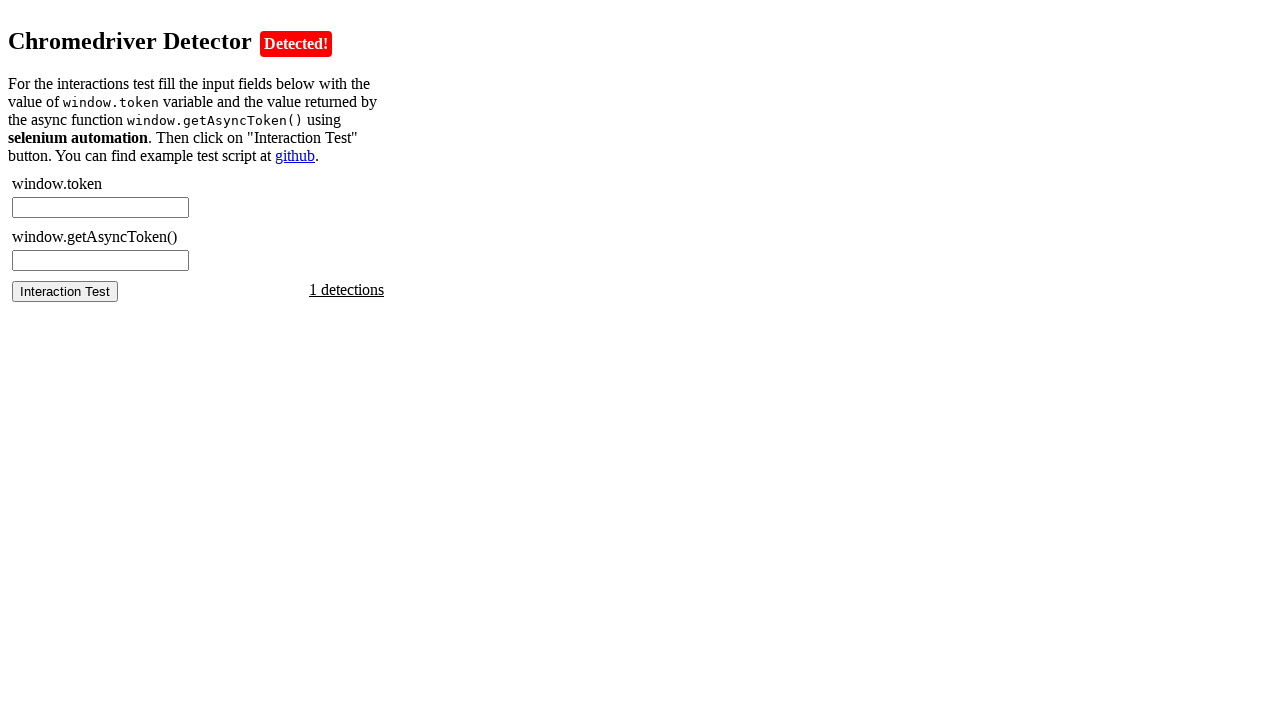

Evaluated window.token from page
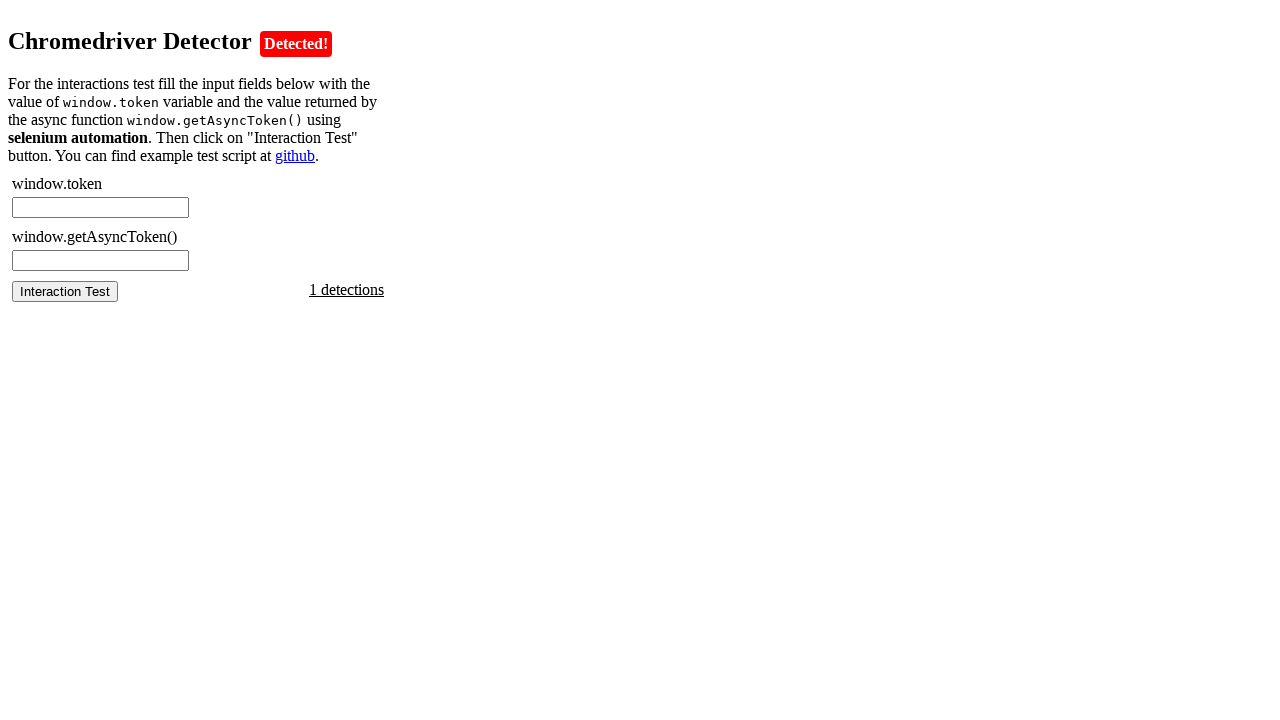

Filled chromedriver-token field with token value on #chromedriver-token
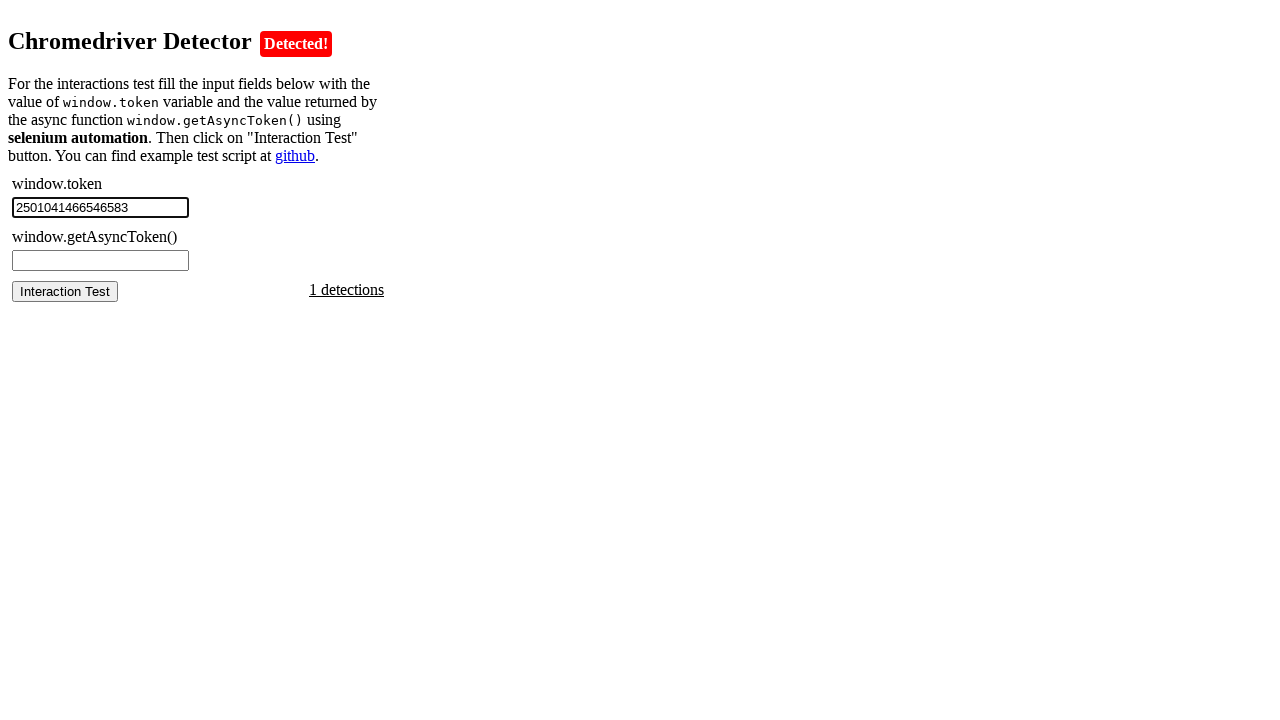

Evaluated window.getAsyncToken() from page
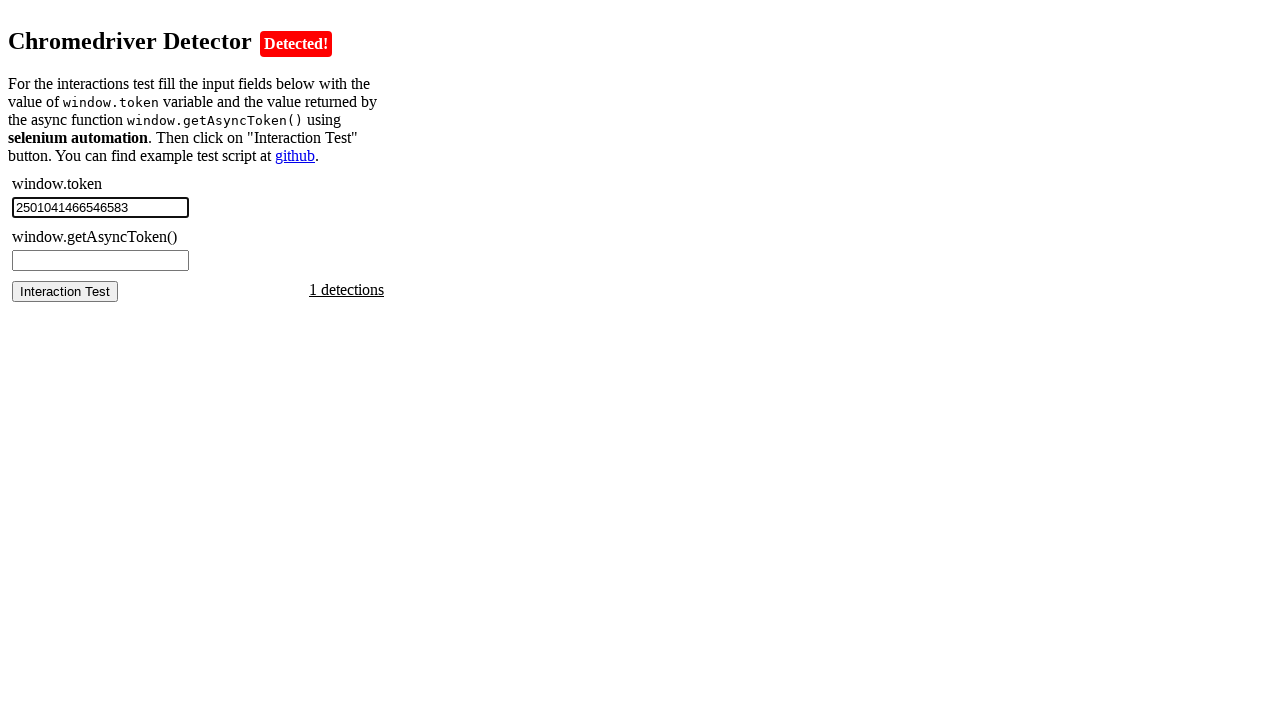

Filled chromedriver-asynctoken field with async token value on #chromedriver-asynctoken
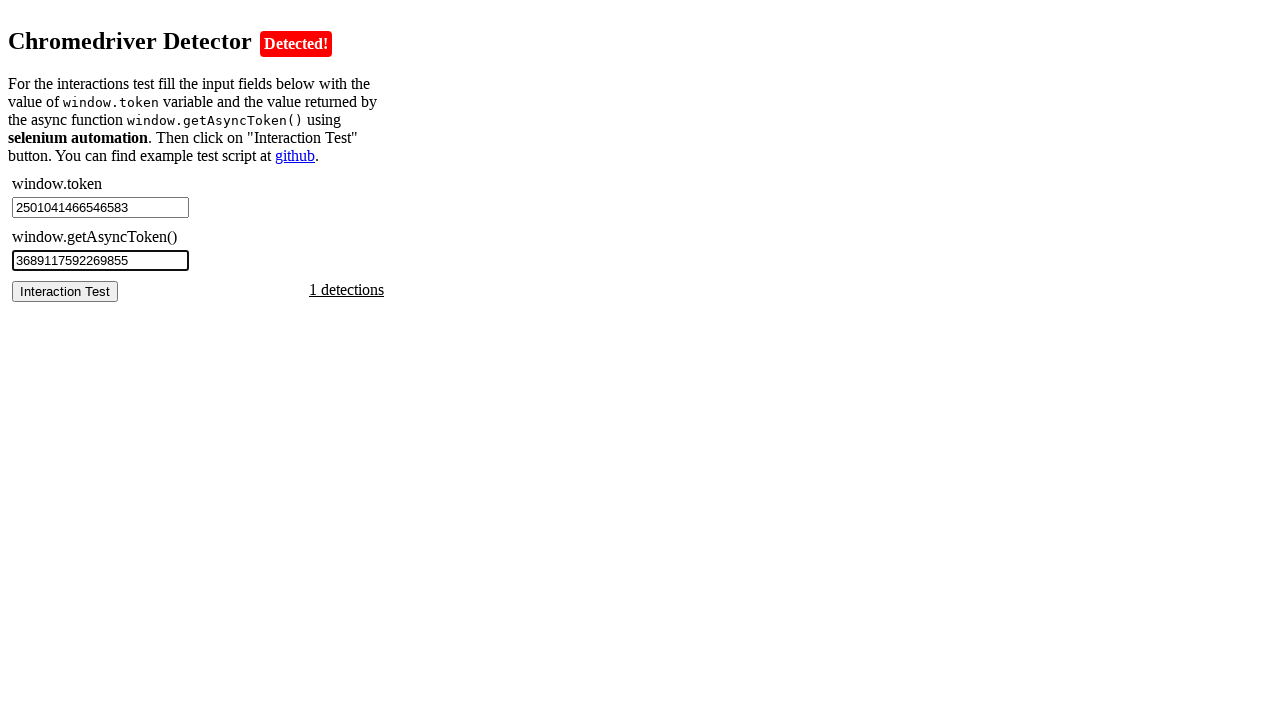

Clicked the test button to verify selenium detection at (65, 291) on #chromedriver-test
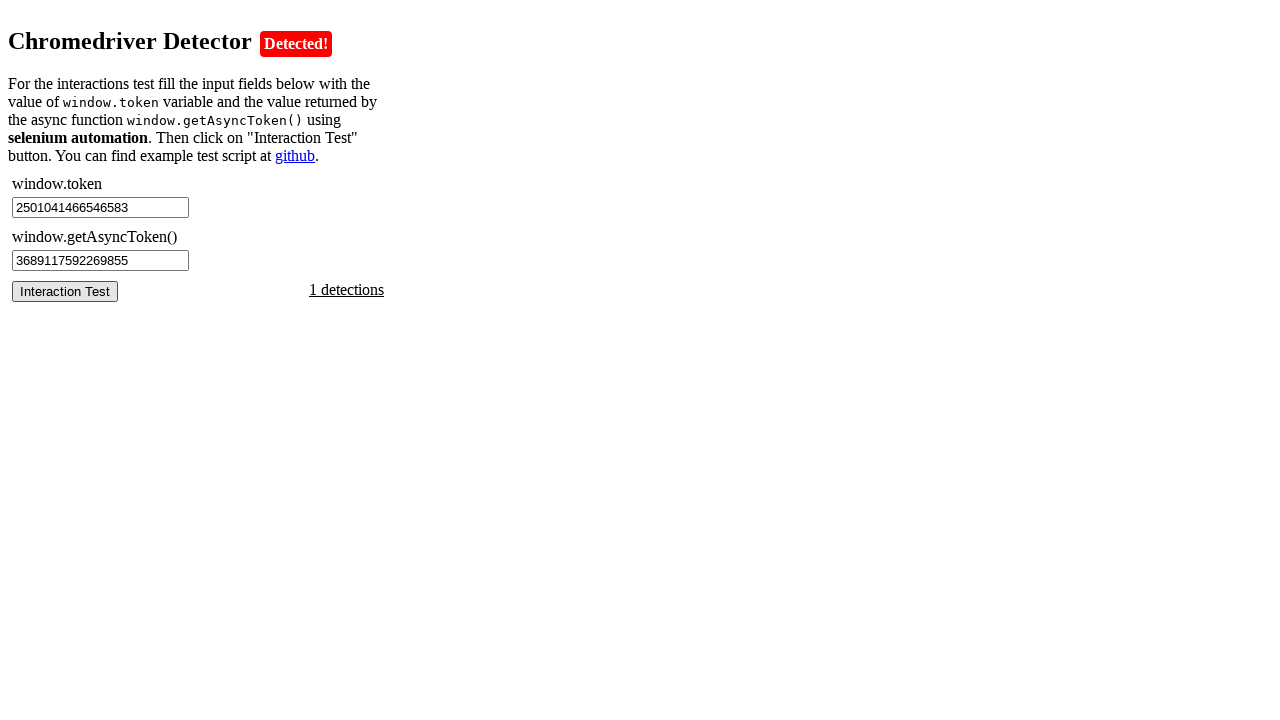

Test result container loaded and detection status displayed
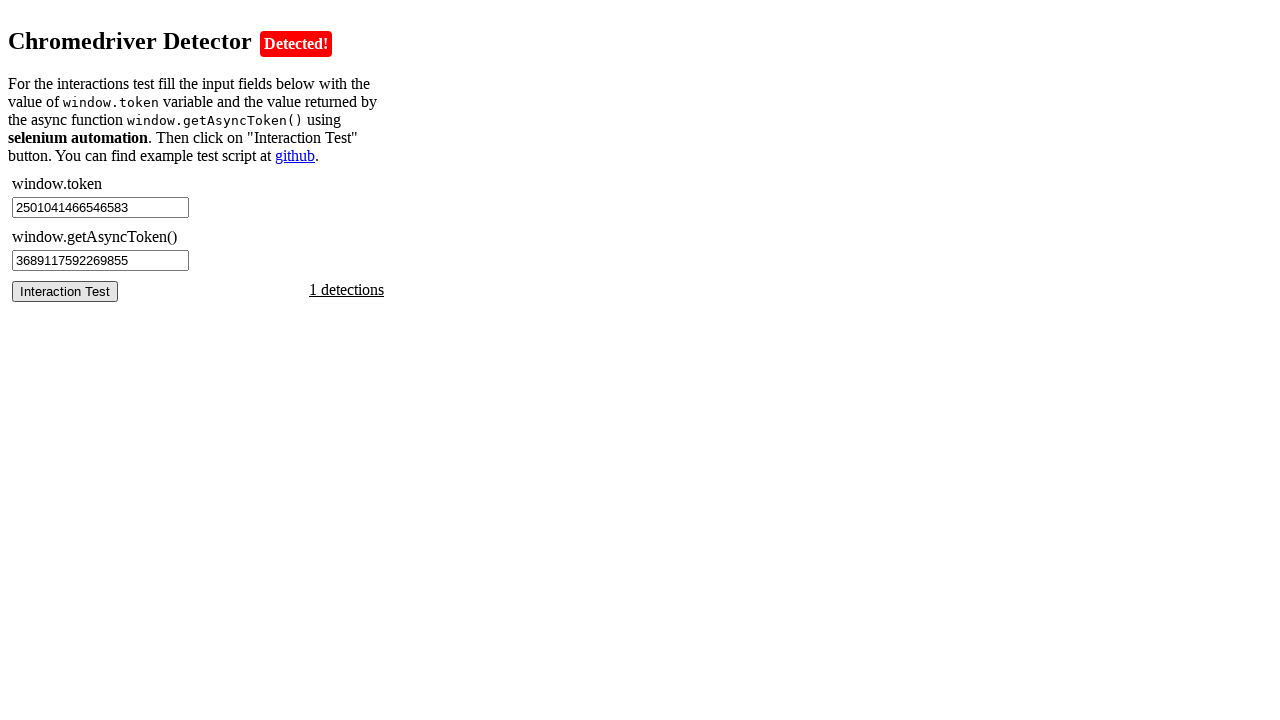

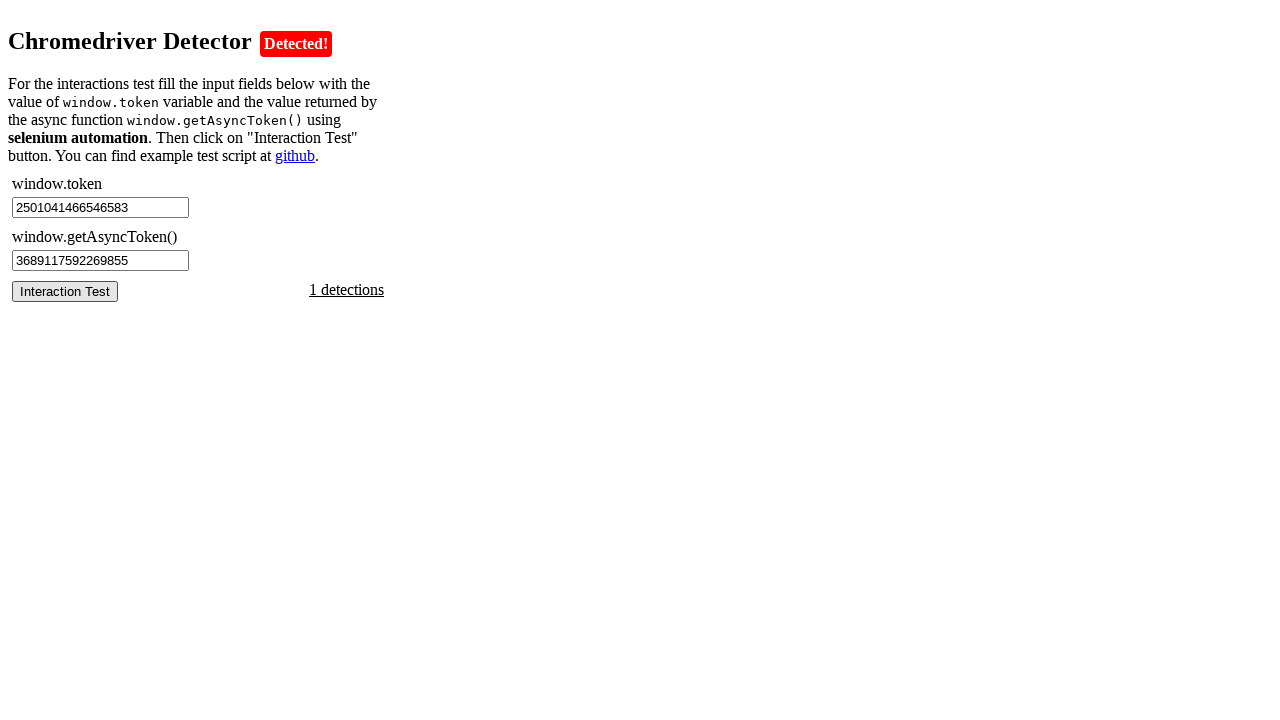